Tests search functionality on Python.org by entering "pycon" in the search box and submitting the search form

Starting URL: http://www.python.org

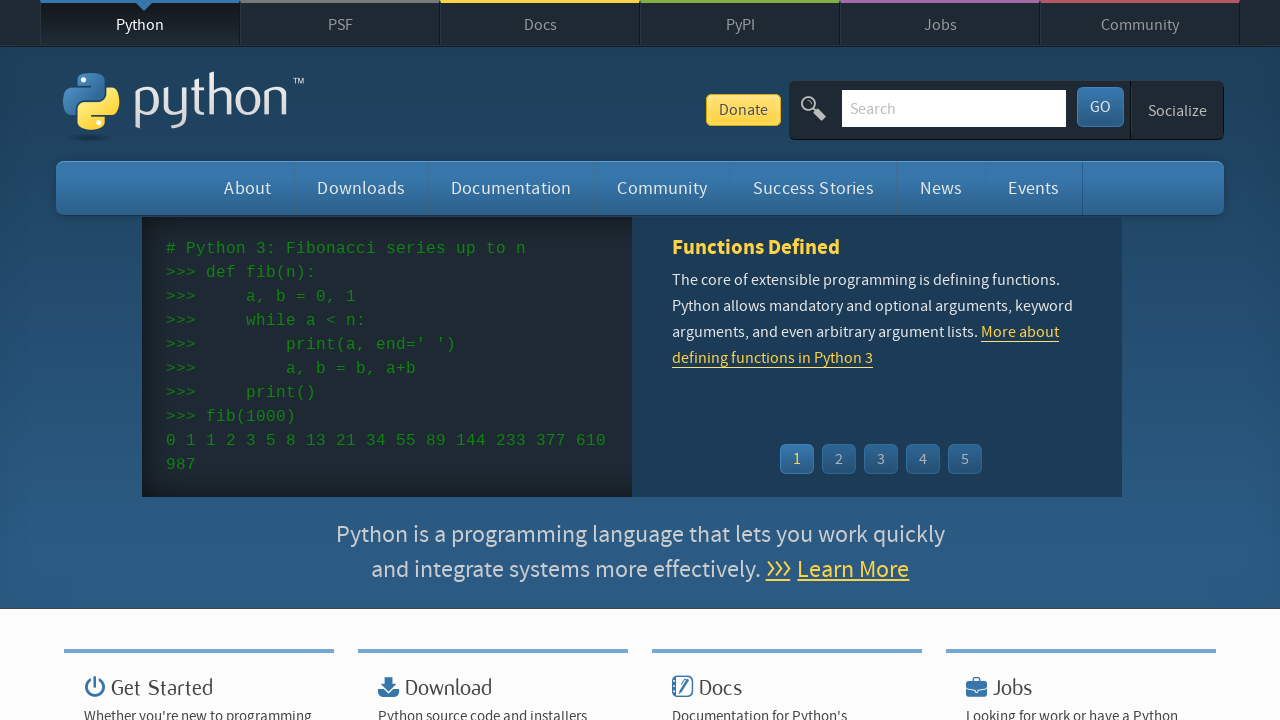

Verified page title contains 'Python'
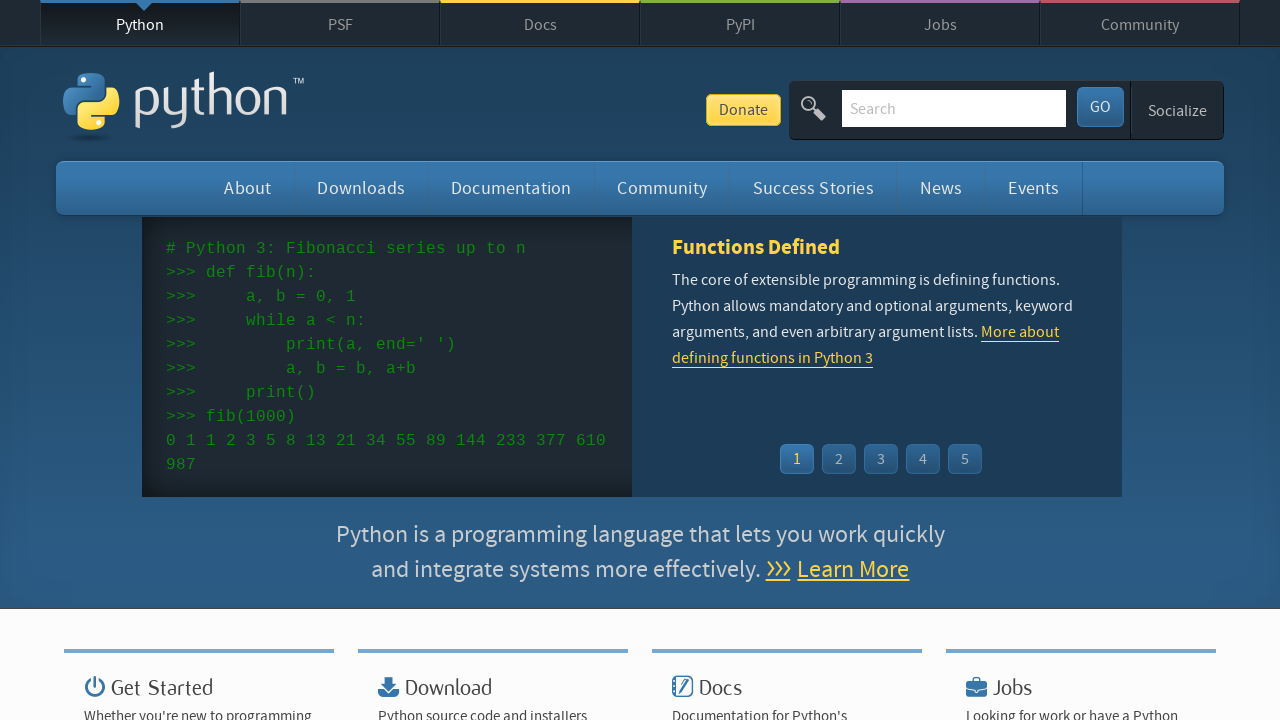

Filled search box with 'pycon' on input[name='q']
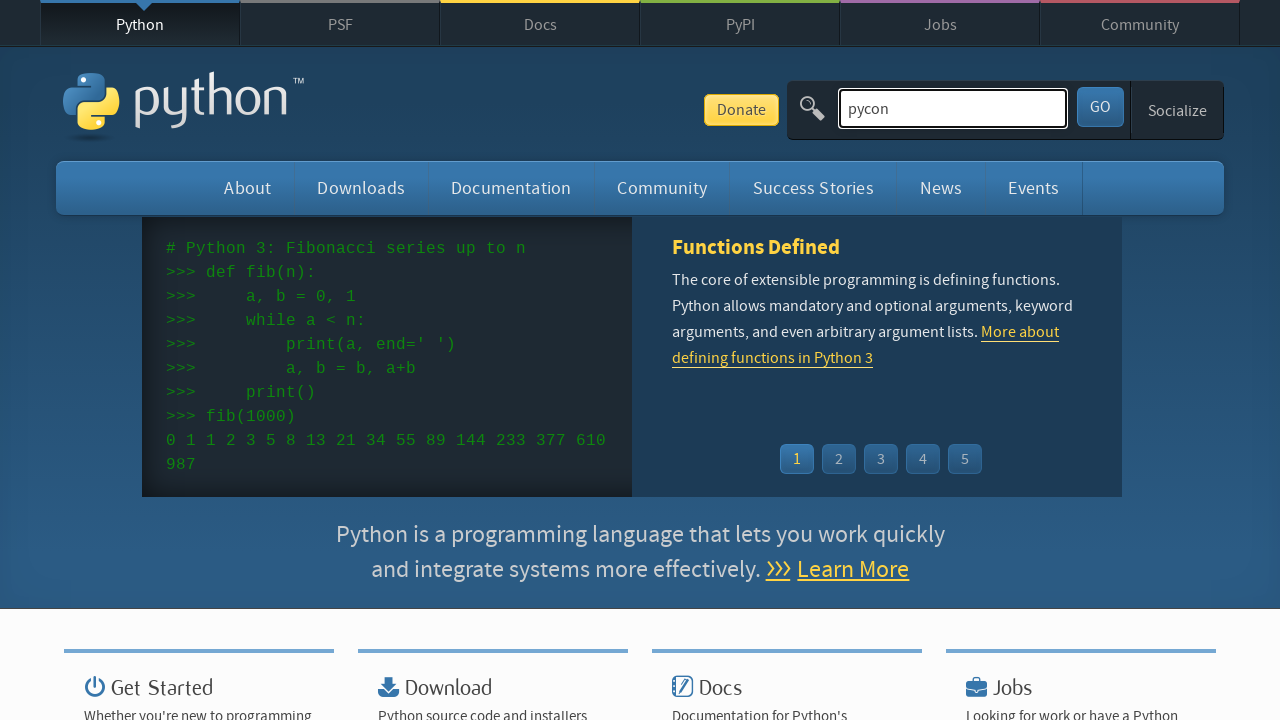

Submitted search form by pressing Enter on input[name='q']
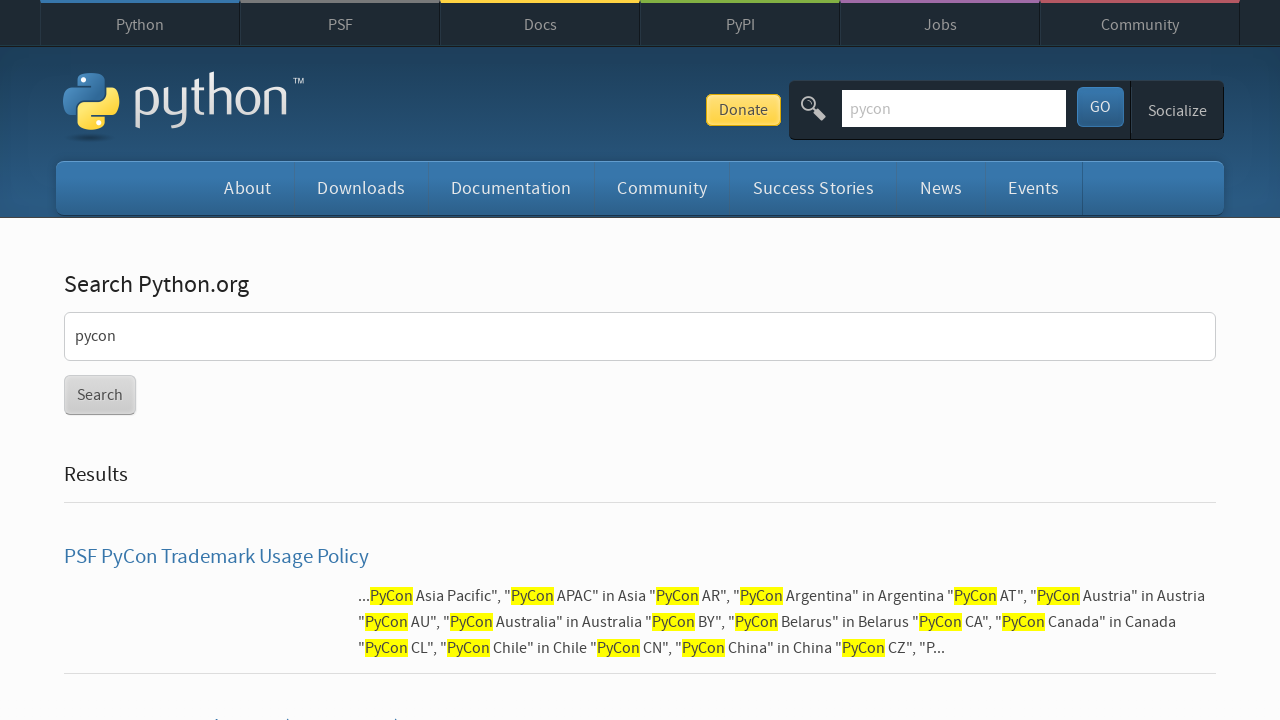

Waited for search results page to load
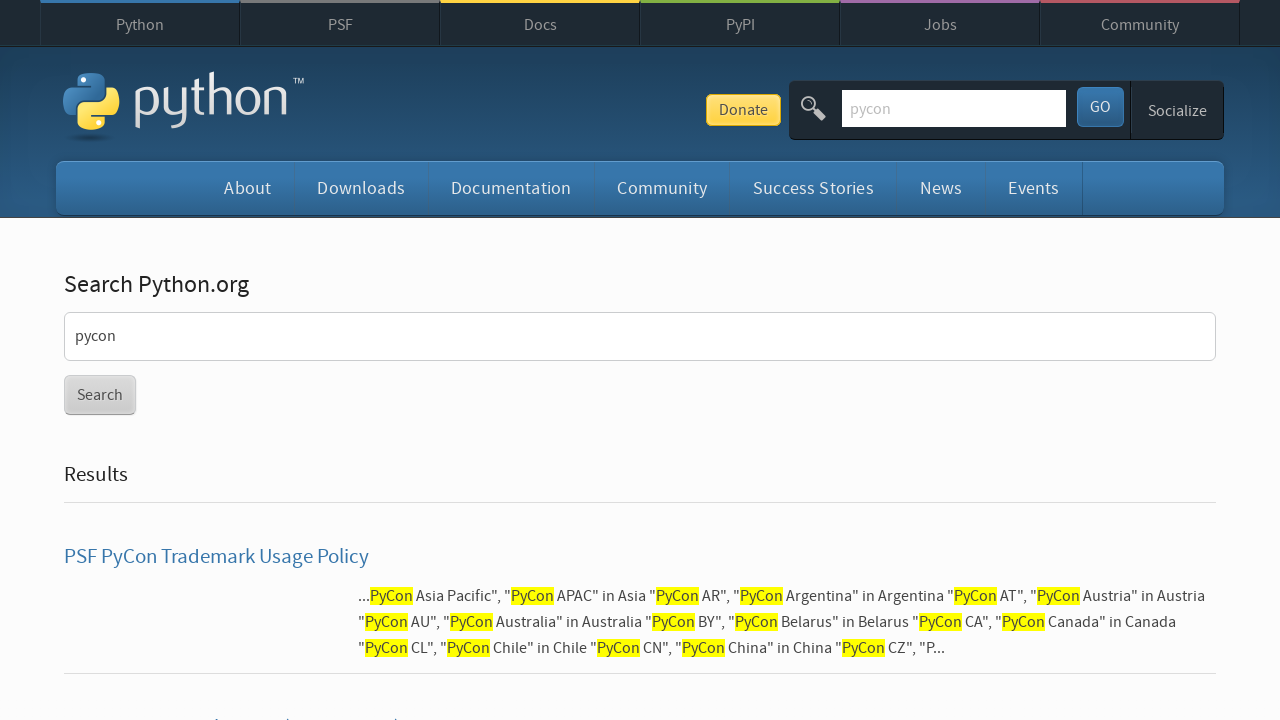

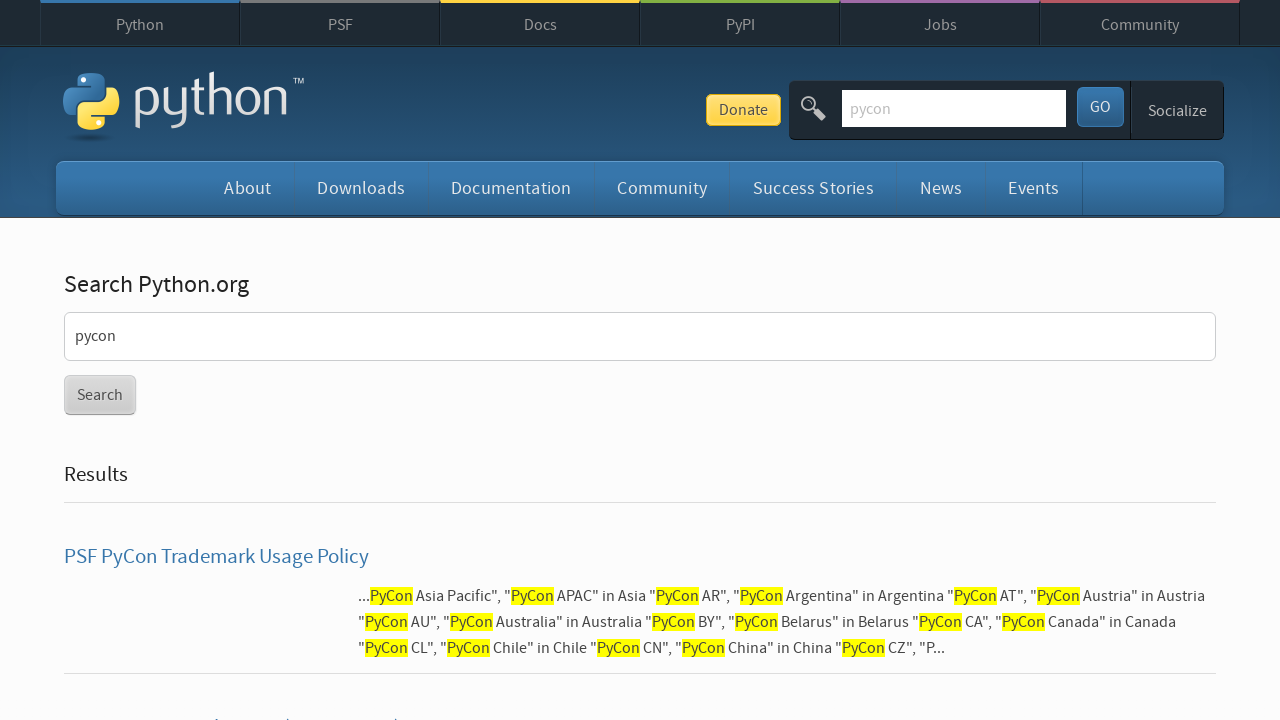